Tests adding a two-character todo item

Starting URL: https://todomvc.com/examples/react/dist/

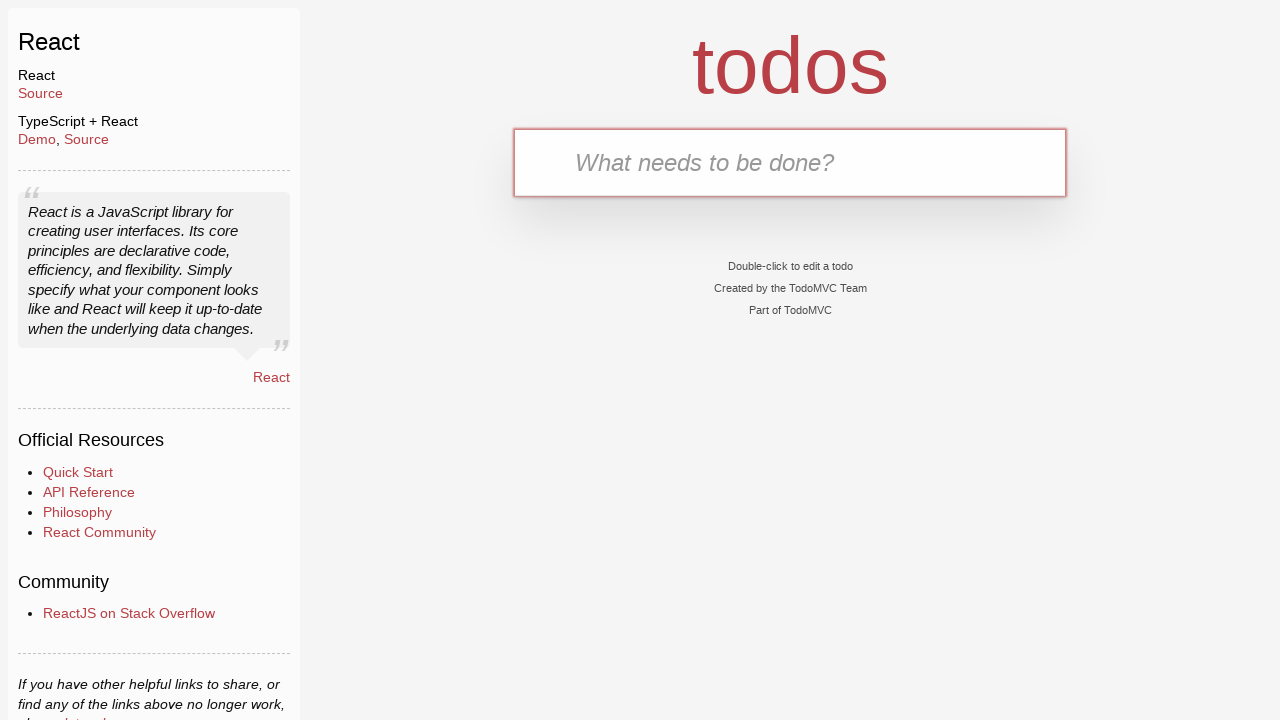

Filled new todo input with two-character item 'AB' on .new-todo
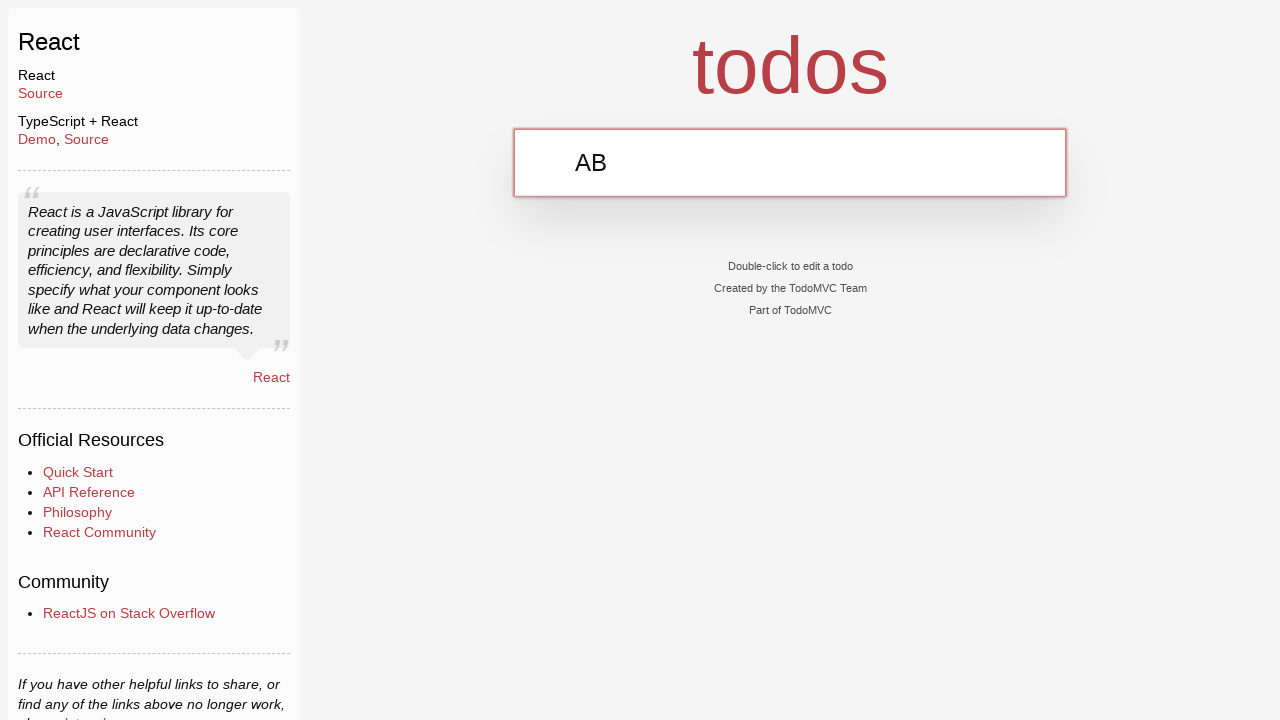

Pressed Enter to submit the todo item on .new-todo
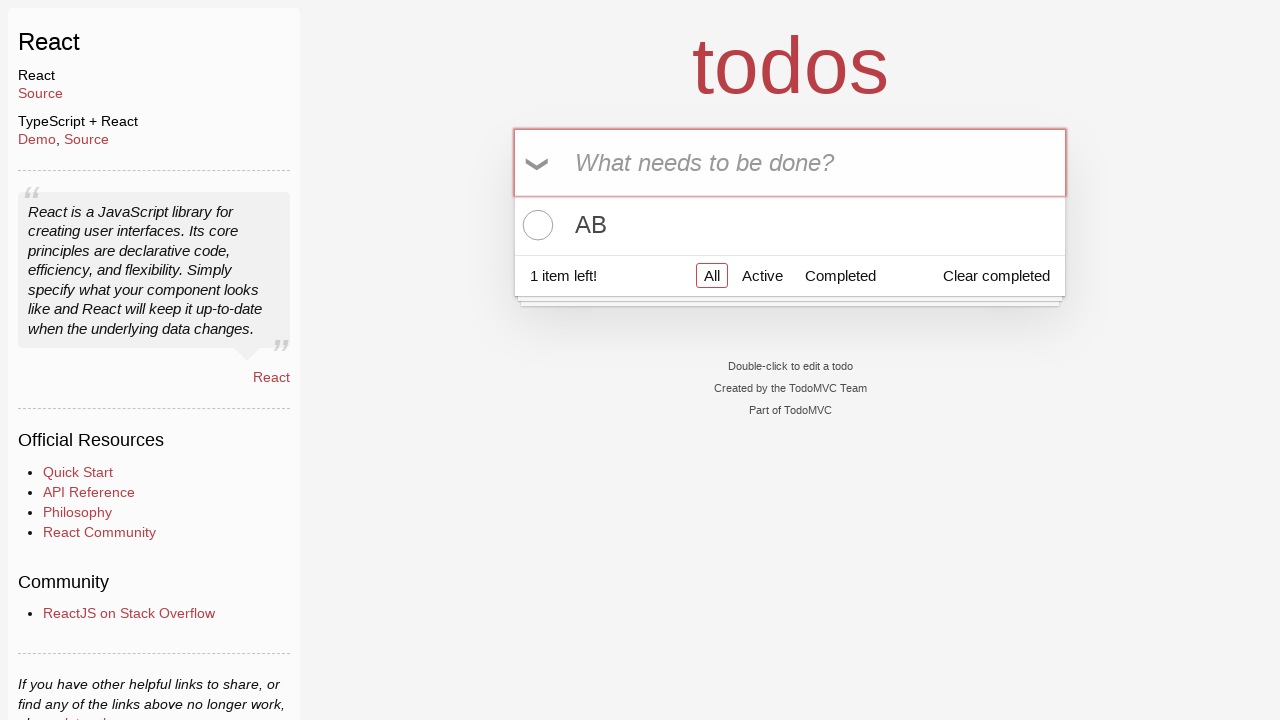

Verified that the todo item was added to the list
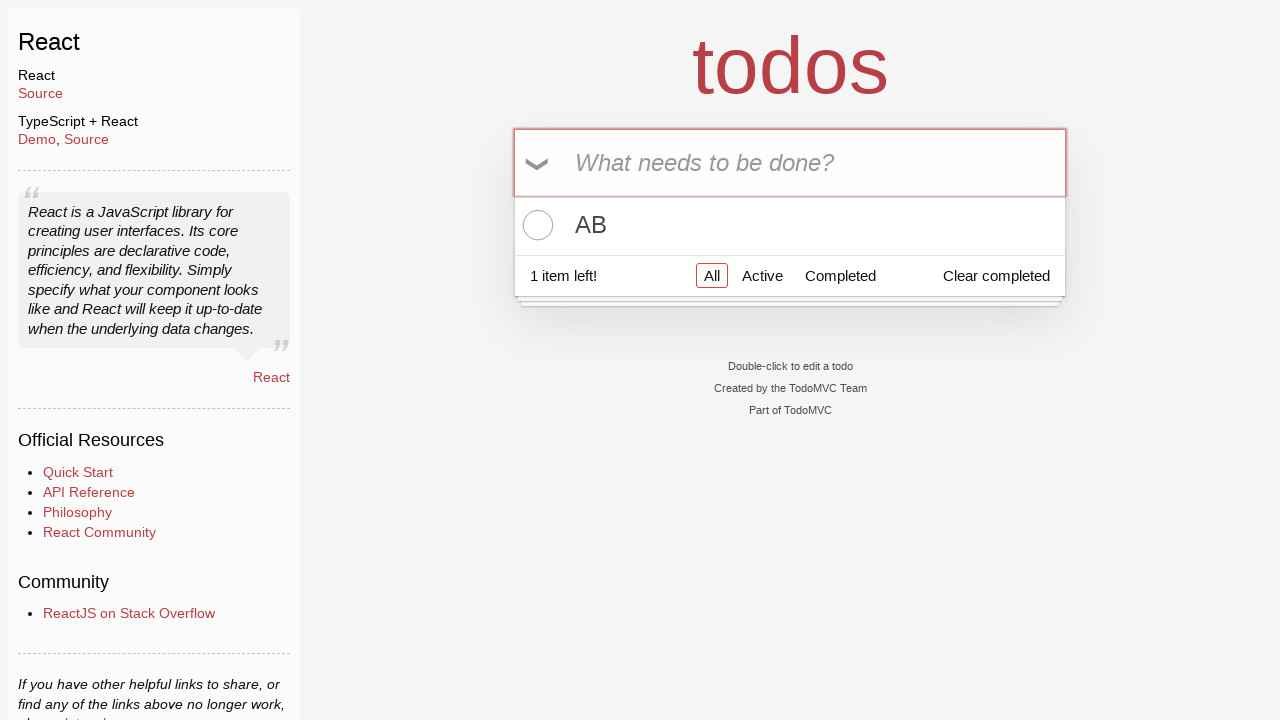

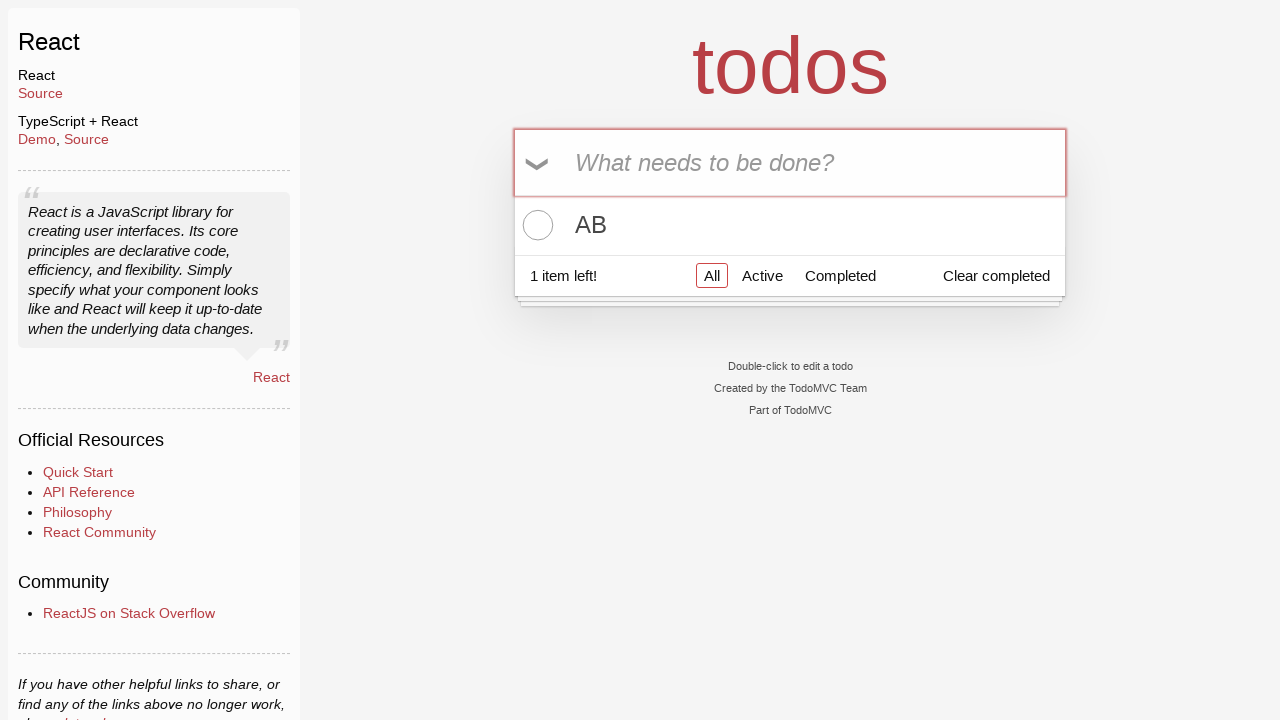